Tests checkbox interactions by checking the first checkbox if unchecked and unchecking the second checkbox if checked

Starting URL: http://the-internet.herokuapp.com/checkboxes

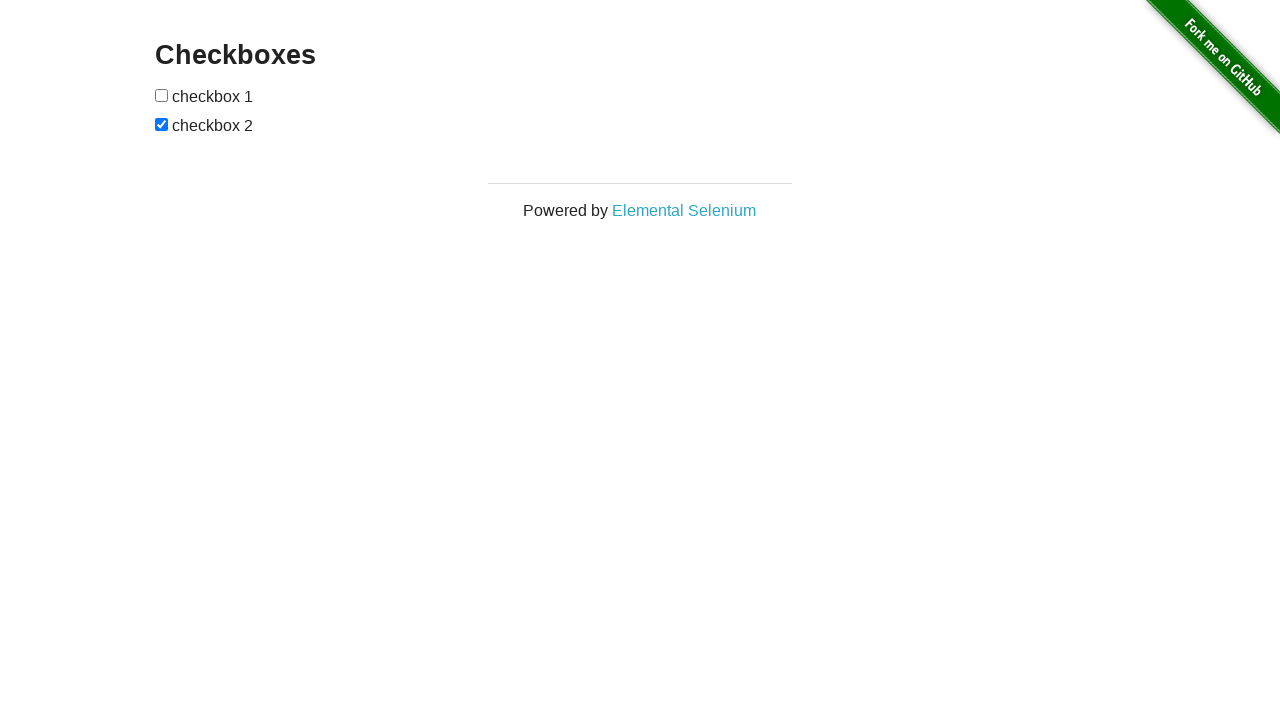

Navigated to checkboxes page
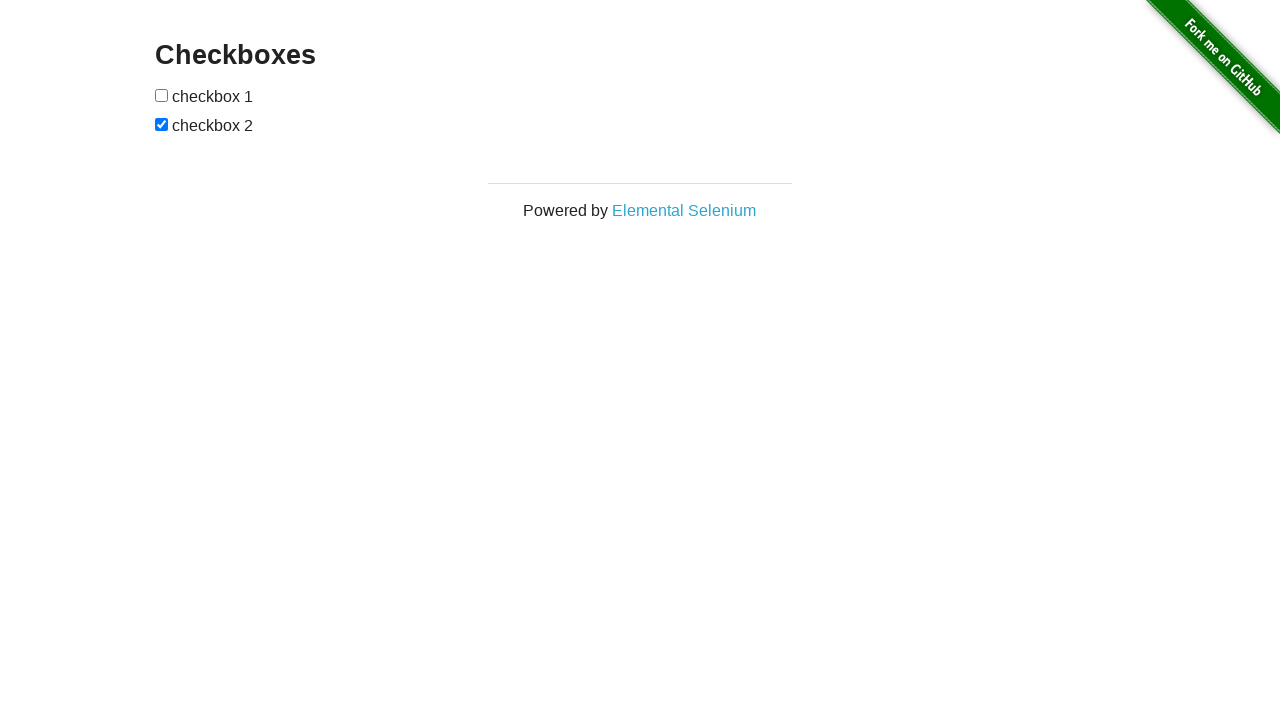

Located all checkboxes on the page
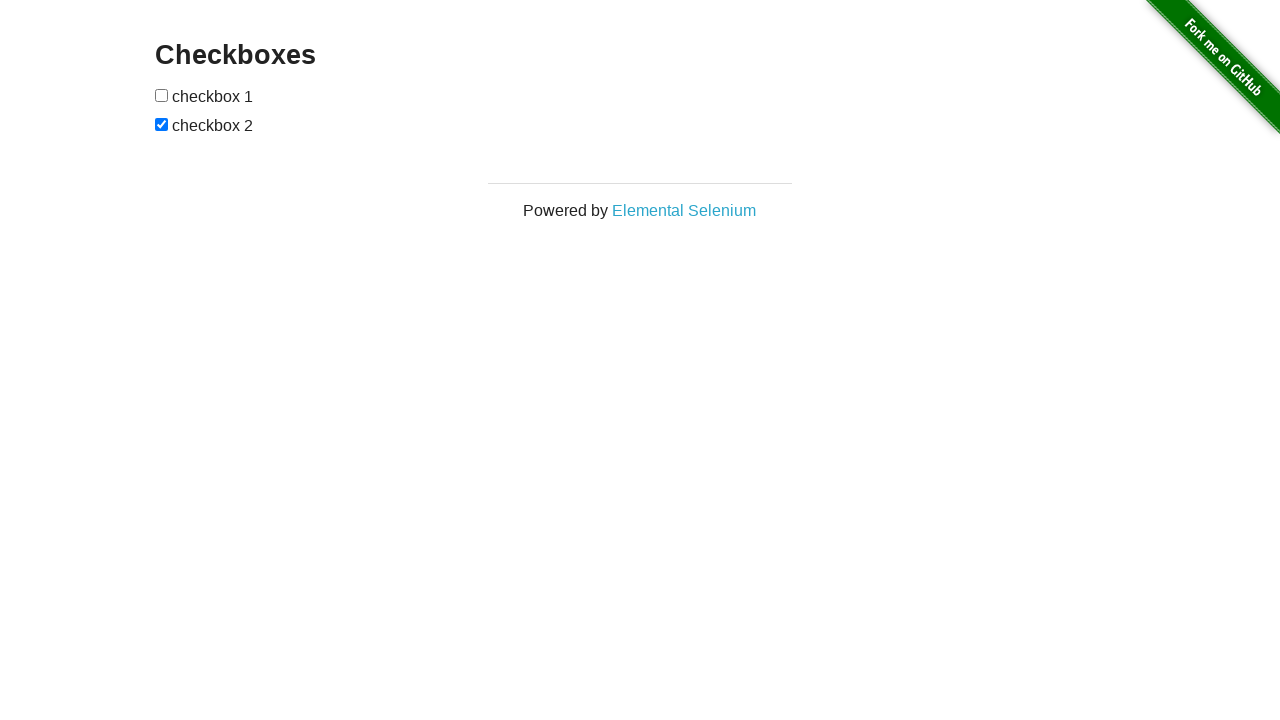

Checked the first checkbox at (162, 95) on [type=checkbox] >> nth=0
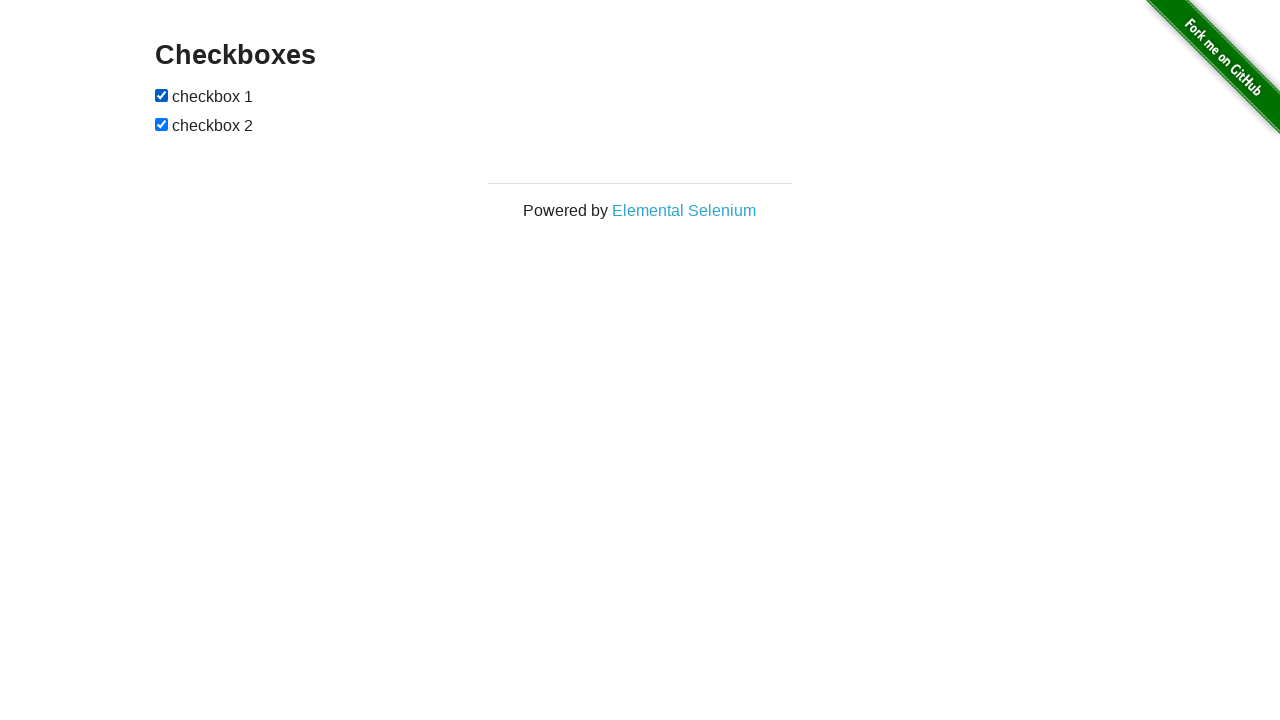

Unchecked the second checkbox at (162, 124) on [type=checkbox] >> nth=1
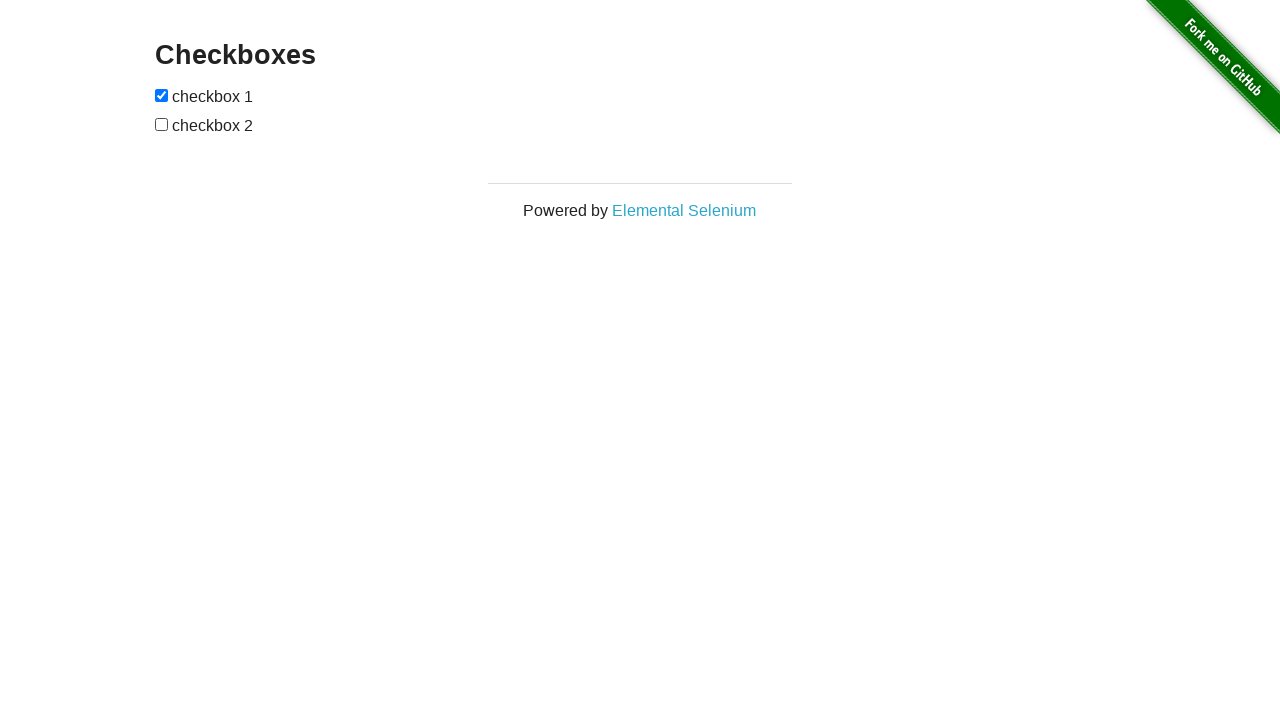

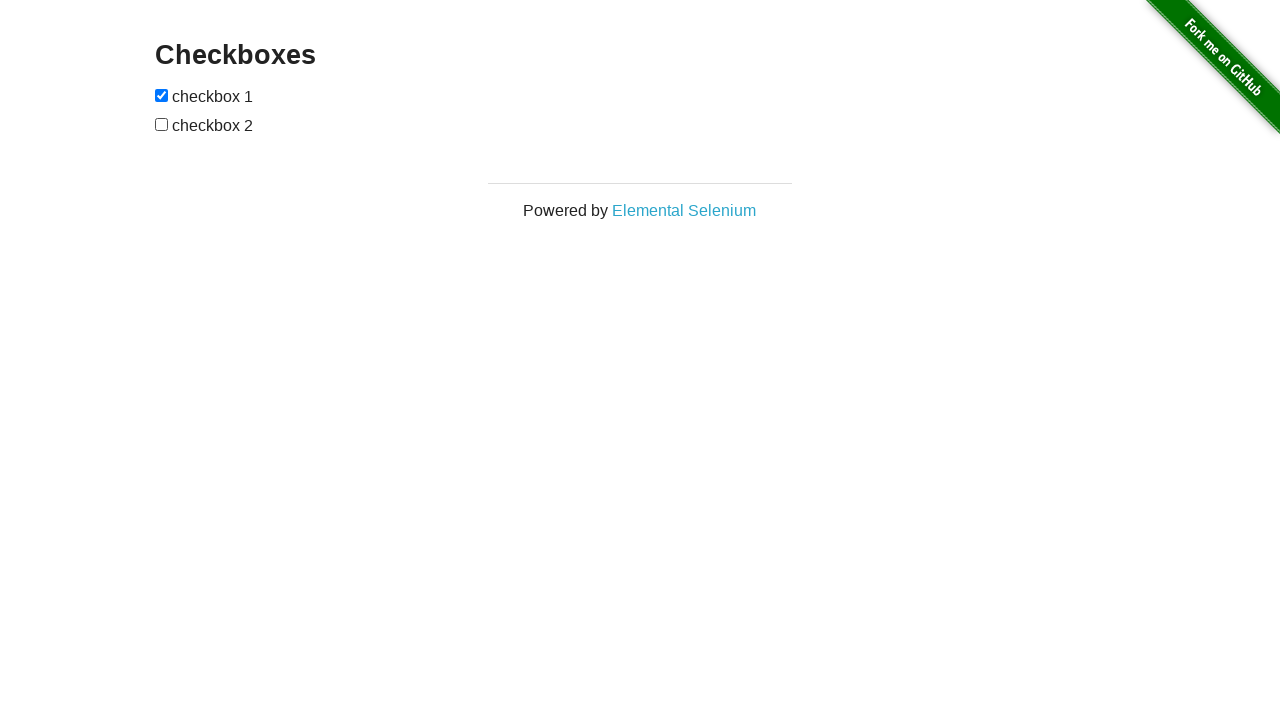